Tests that the Nome field accepts a string with spaces

Starting URL: https://tc-1-final-parte1.vercel.app/

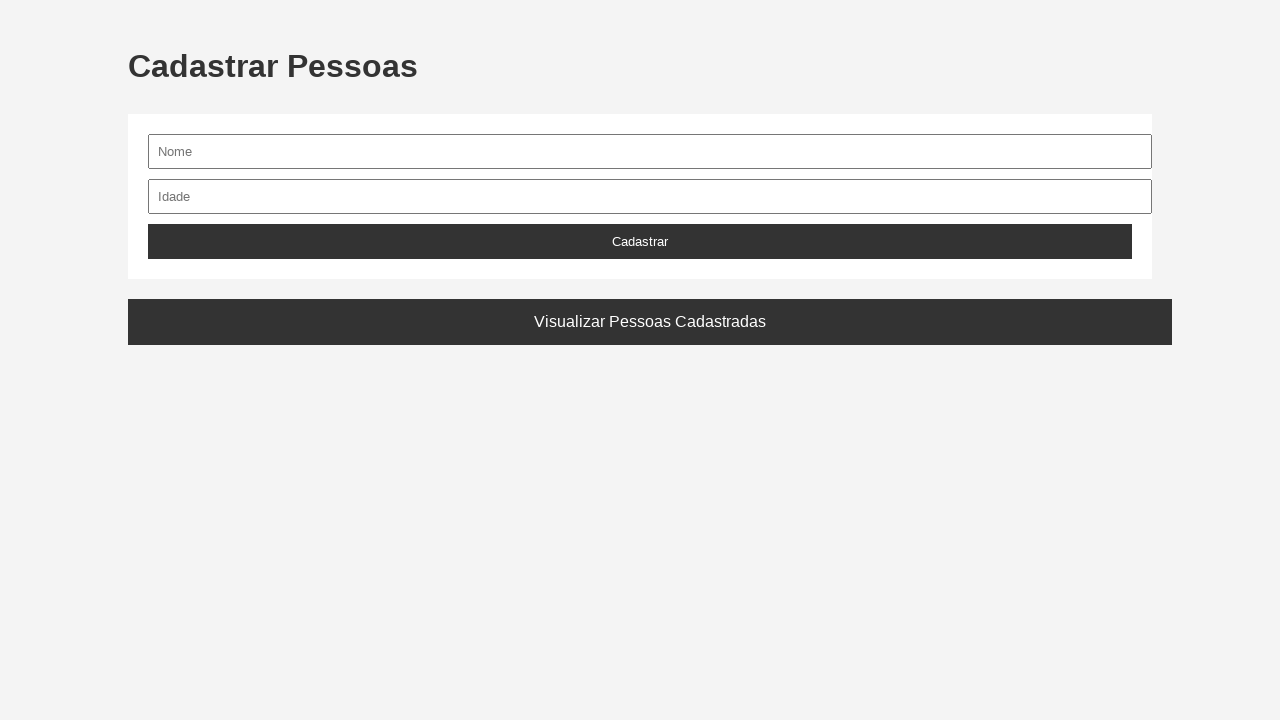

Filled Nome field with 'Tiago de Lemos' (string with spaces) on #nome
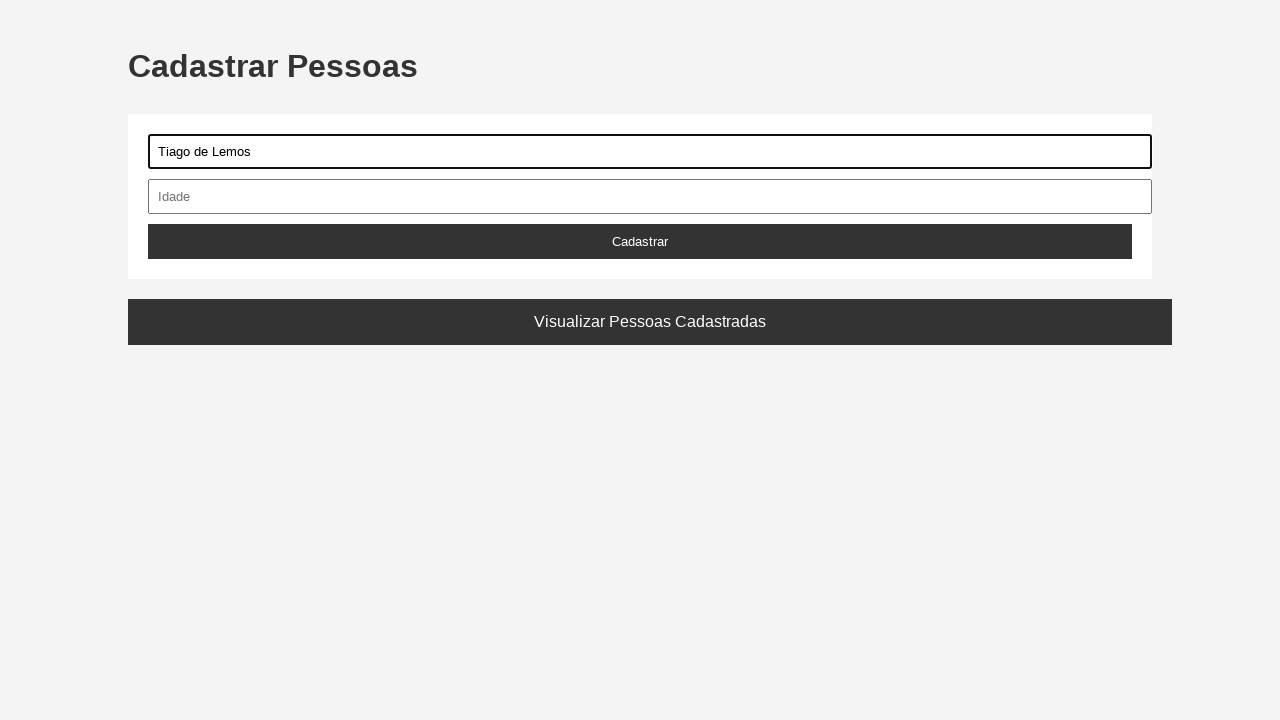

Retrieved current value from Nome field
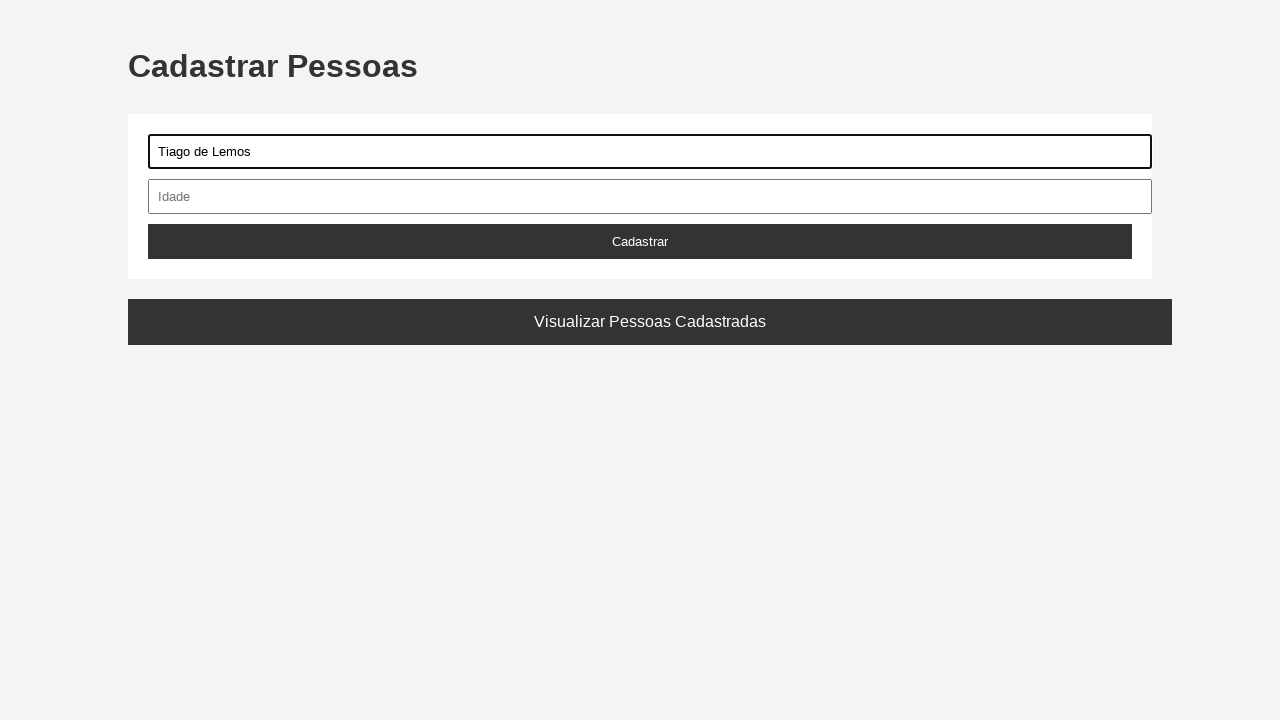

Verified that Nome field contains 'Tiago de Lemos' with spaces
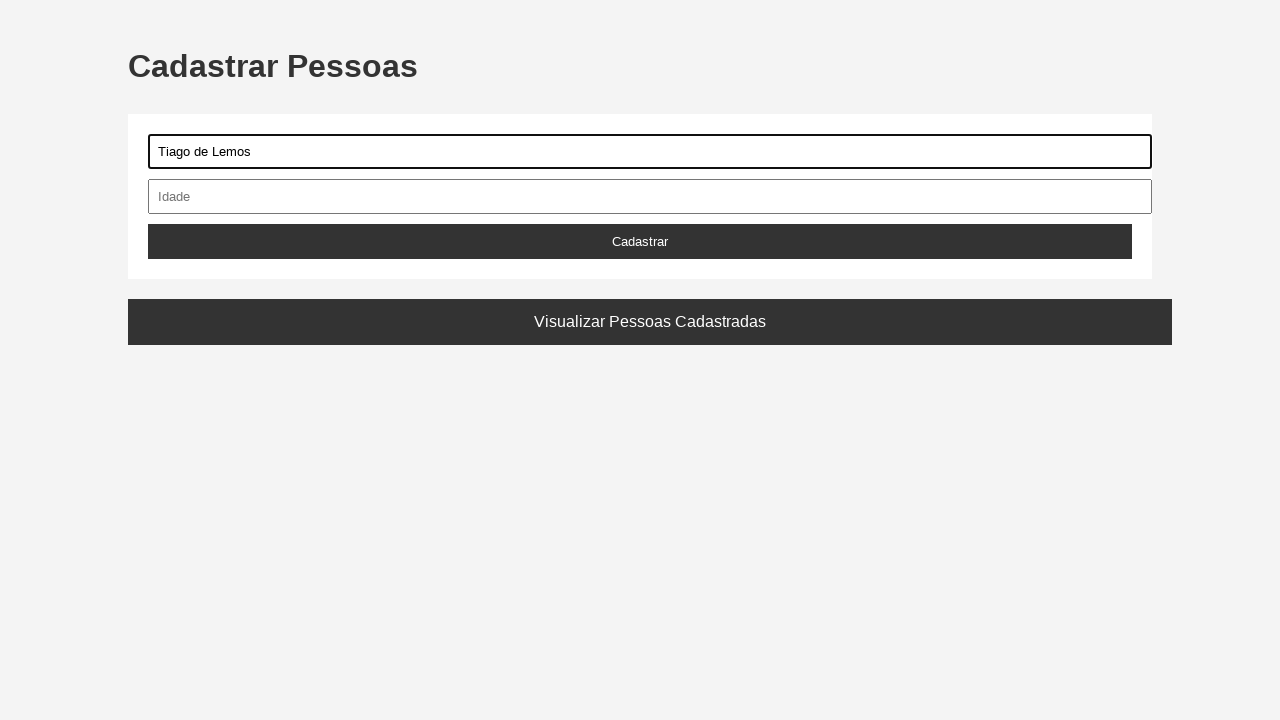

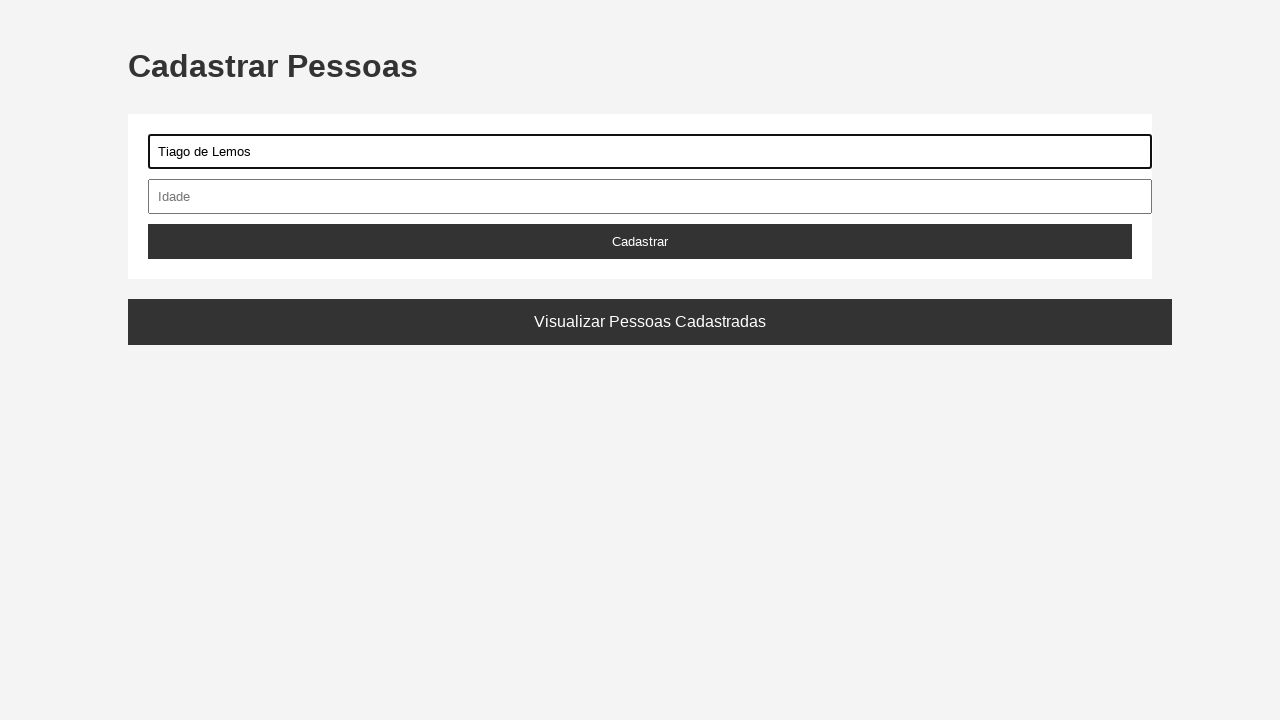